Tests login functionality on saucedemo.com and verifies social media links are present on the page

Starting URL: https://www.saucedemo.com/

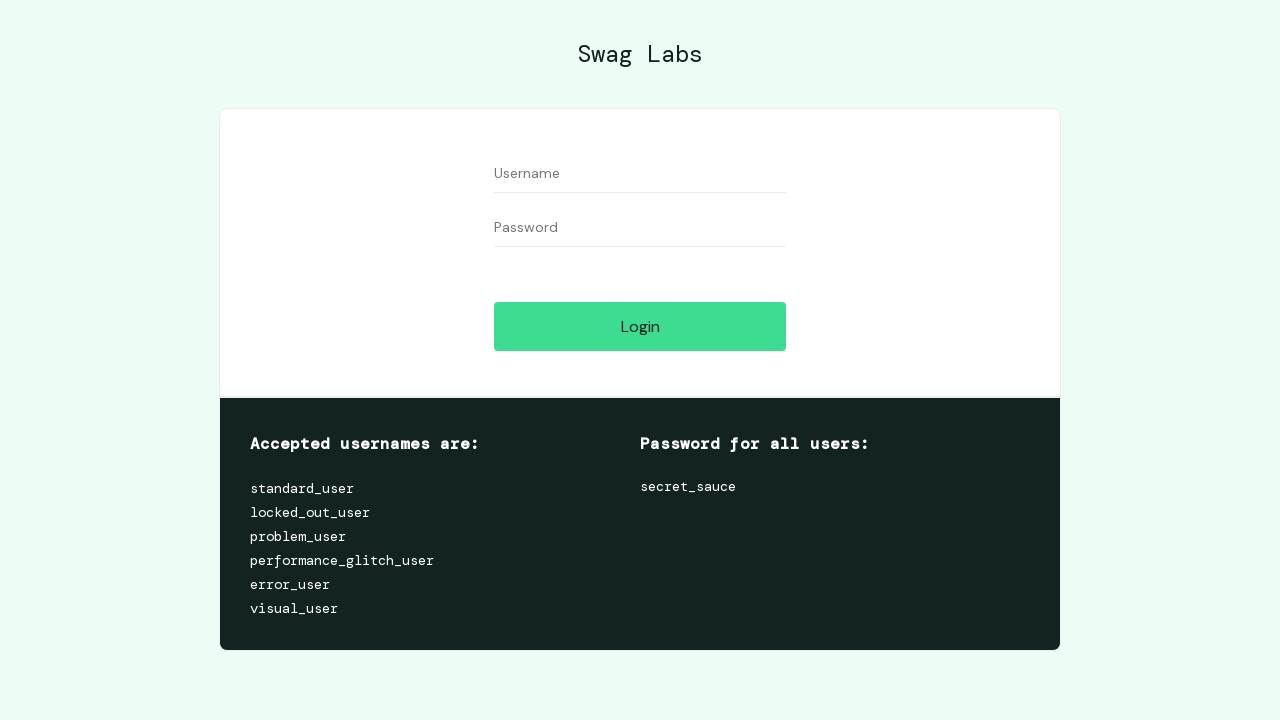

Filled username field with 'standard_user' on input[placeholder='Username']
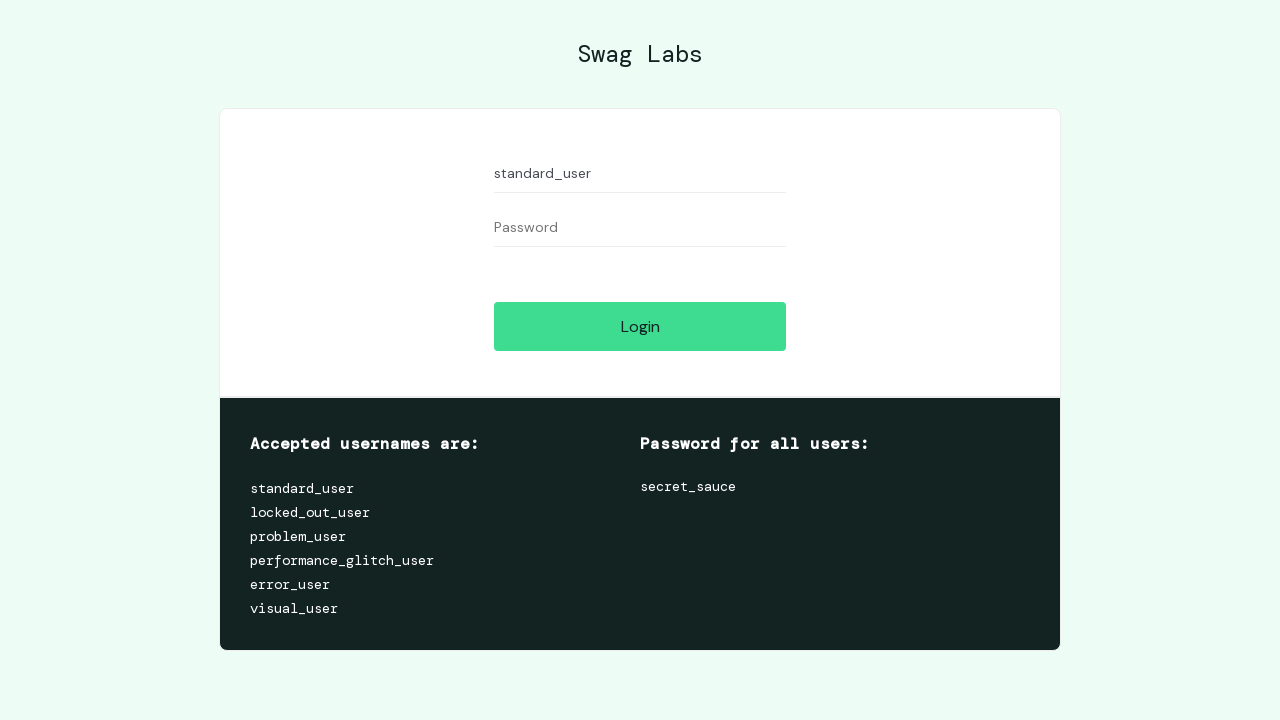

Filled password field with 'secret_sauce' on input[data-test='password']
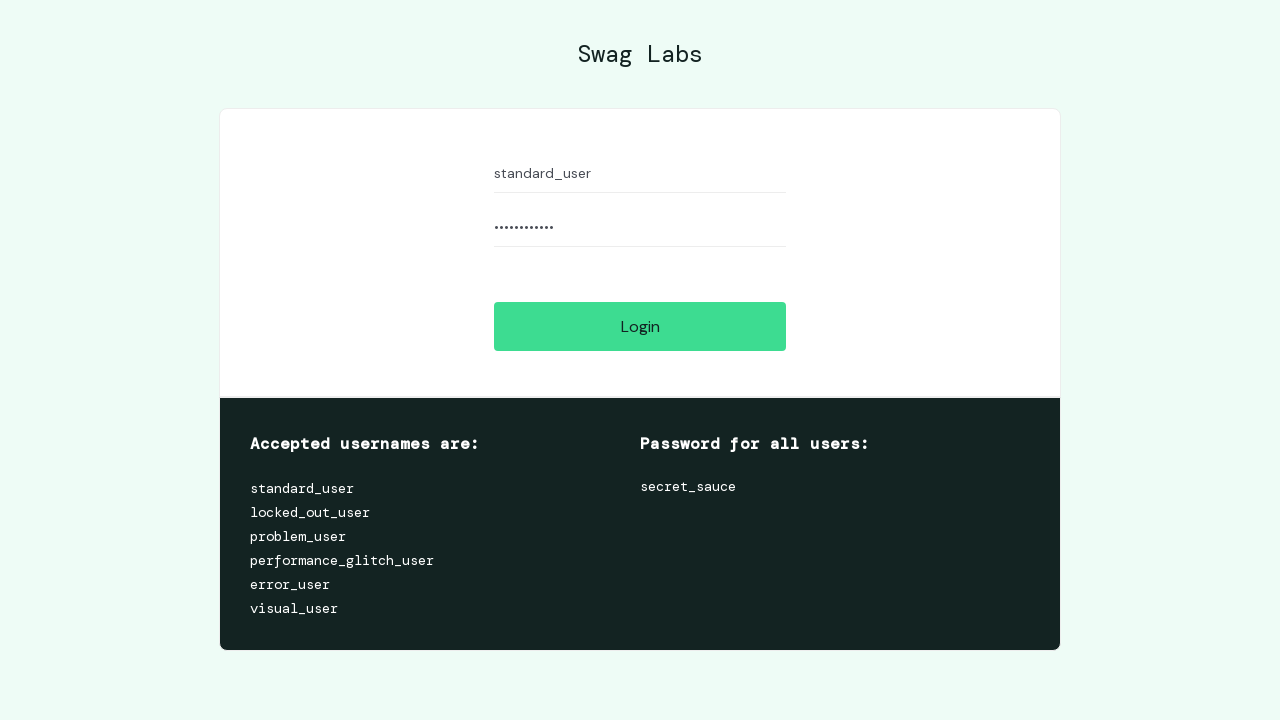

Clicked login button at (640, 326) on input[type='submit']
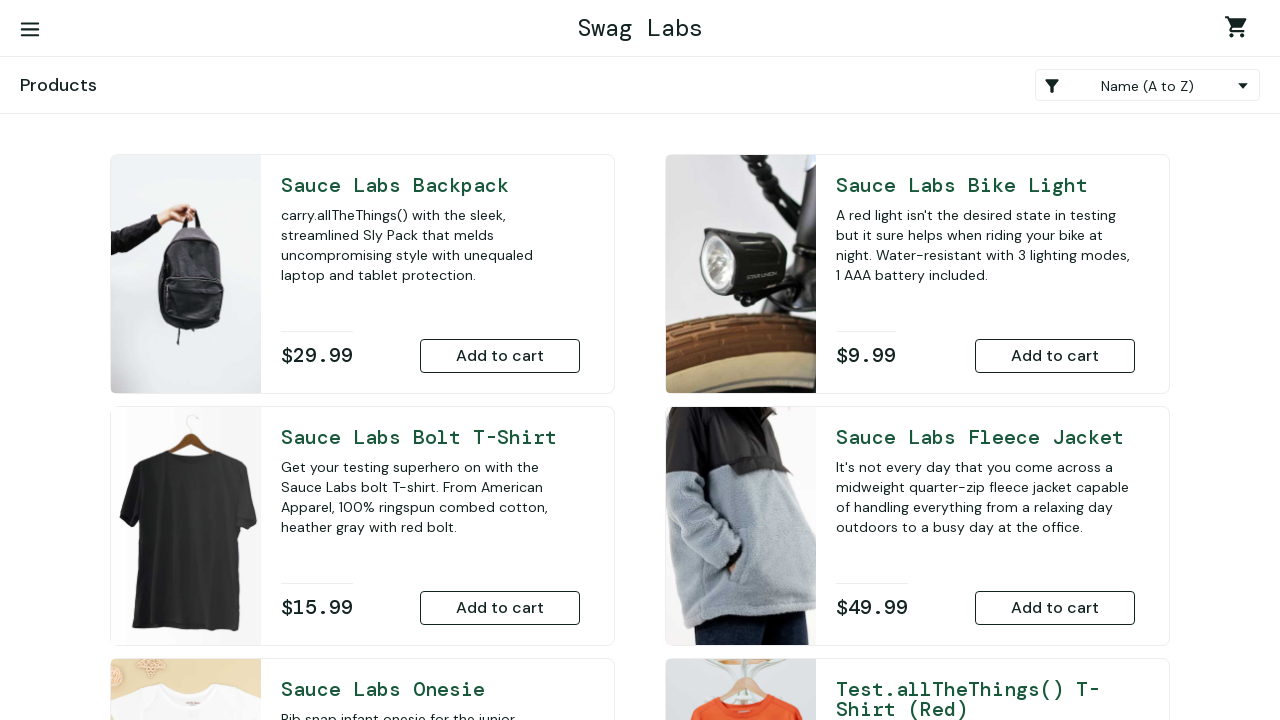

Verified LinkedIn social media link is present on the page
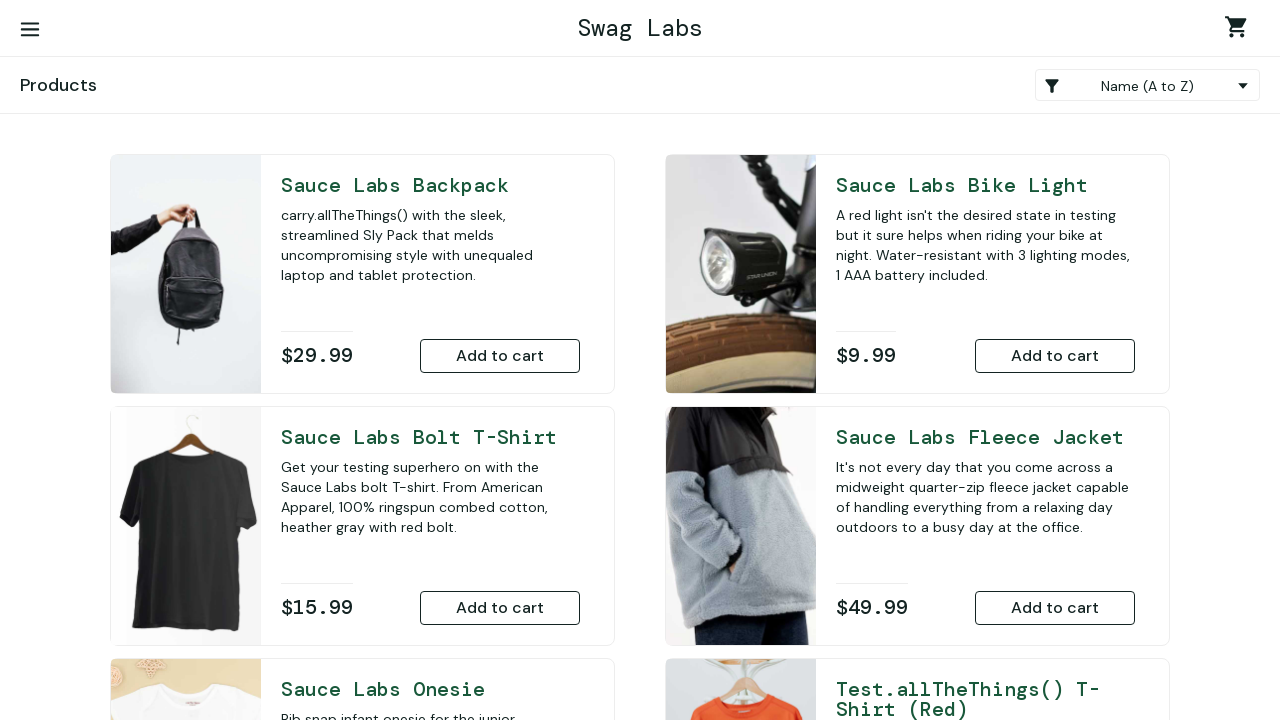

Verified Facebook social media link is present on the page
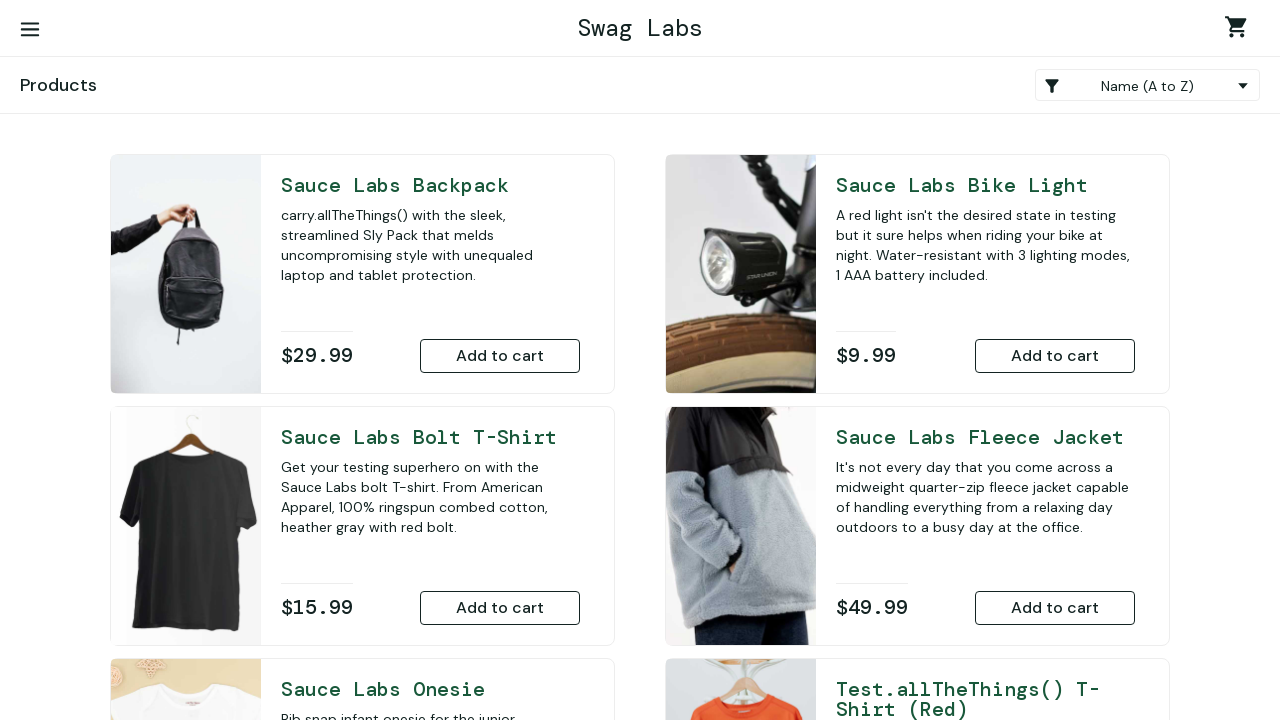

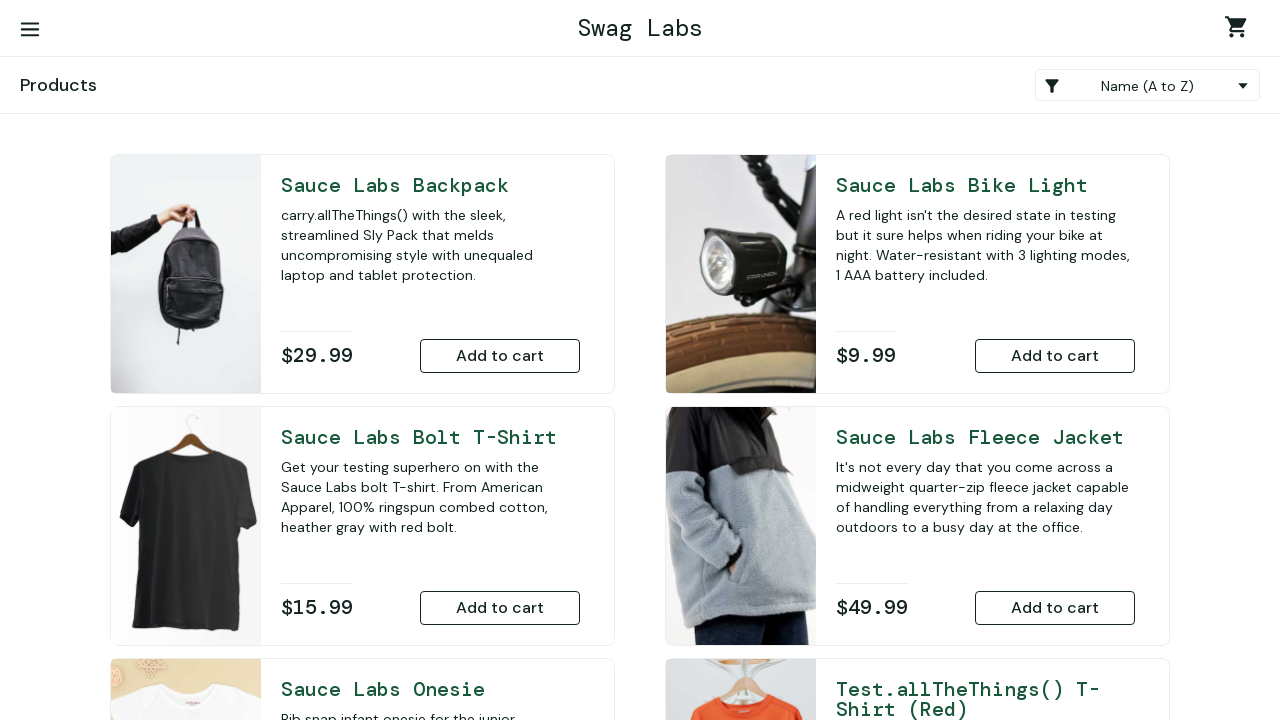